Tests negative validation for zip code input by entering invalid alphabetic characters and verifying that an error message is displayed

Starting URL: https://www.sharelane.com/cgi-bin/register.py

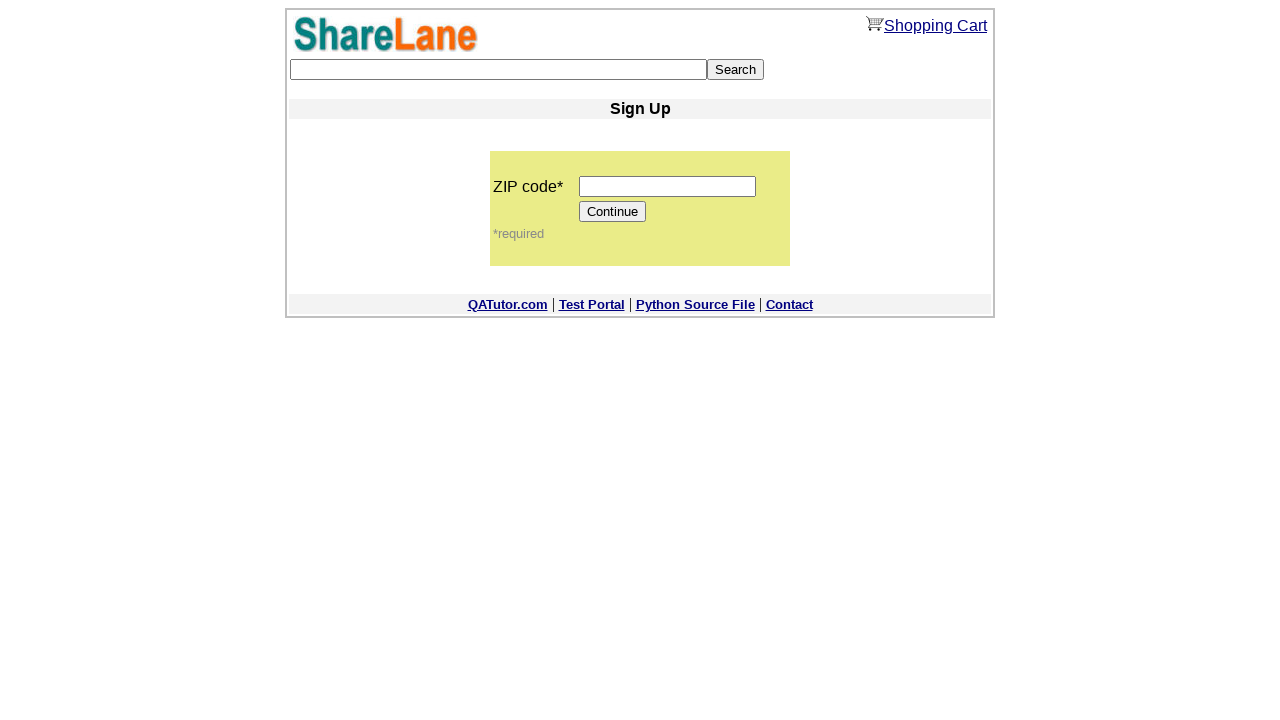

Navigated to ShareLane registration page
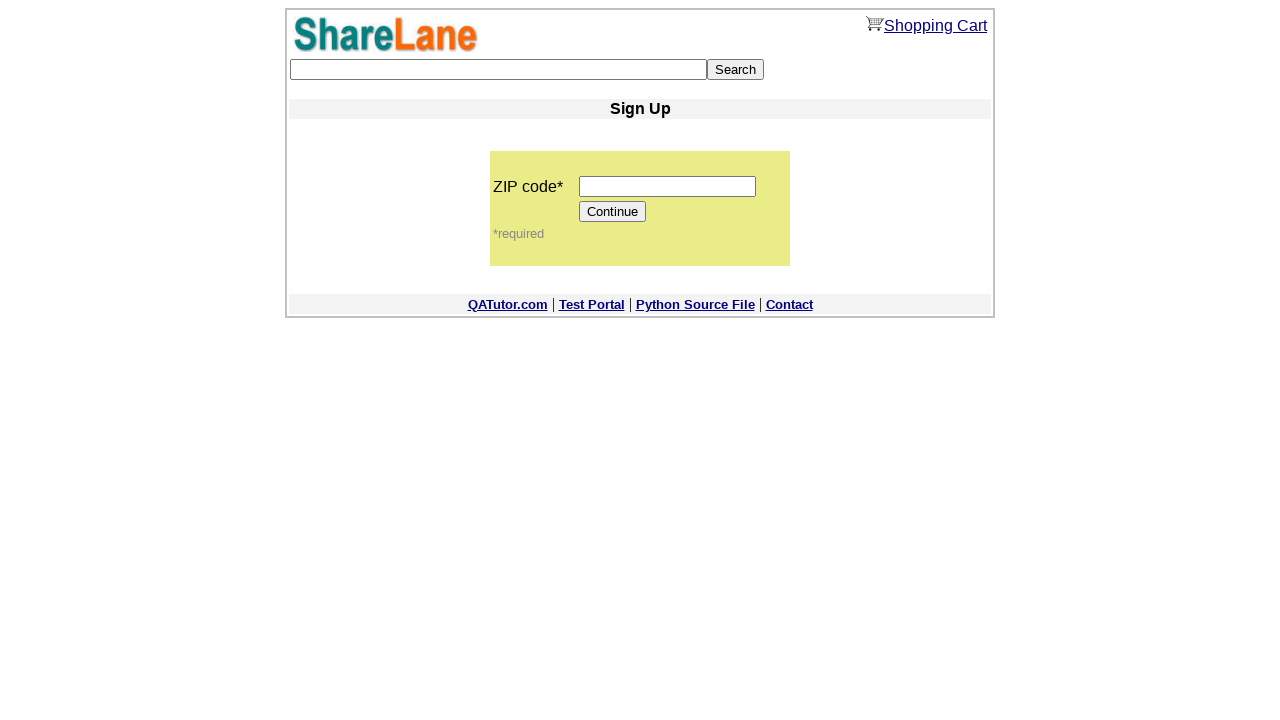

Entered invalid zip code 'ABCGI' (alphabetic characters instead of numbers) on input[name='zip_code']
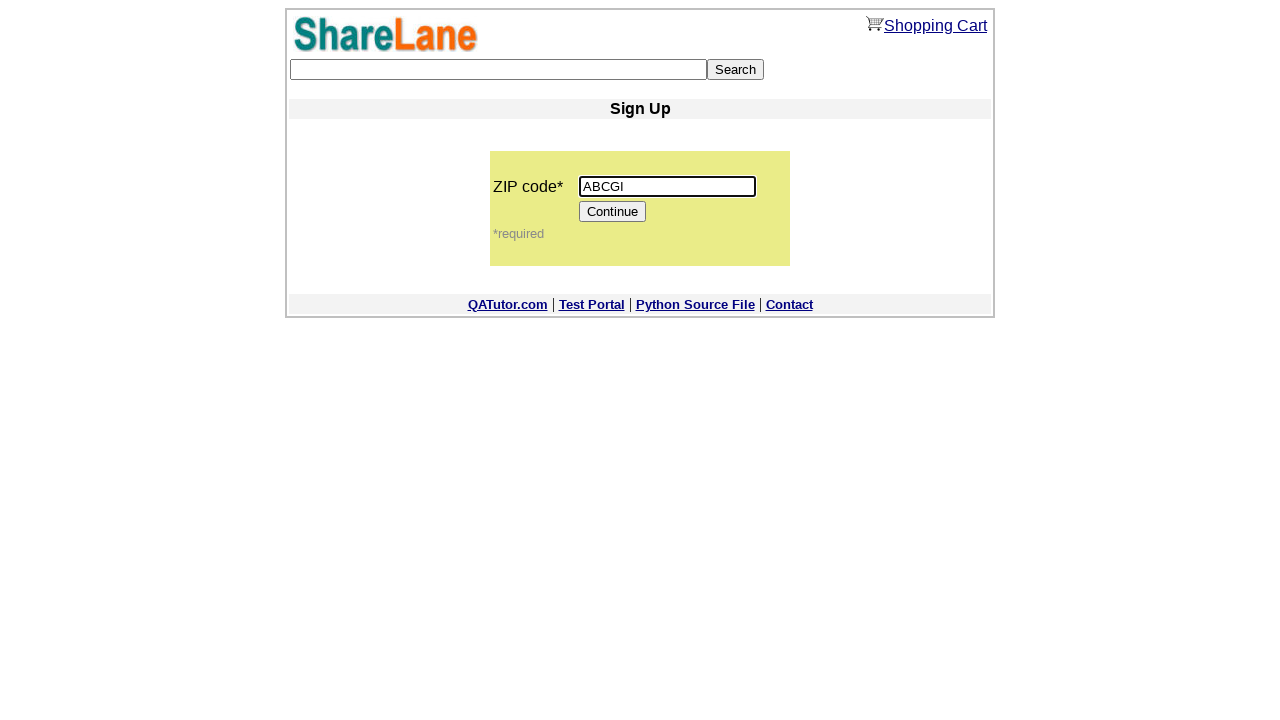

Clicked Continue button to submit invalid zip code at (613, 212) on input[value='Continue']
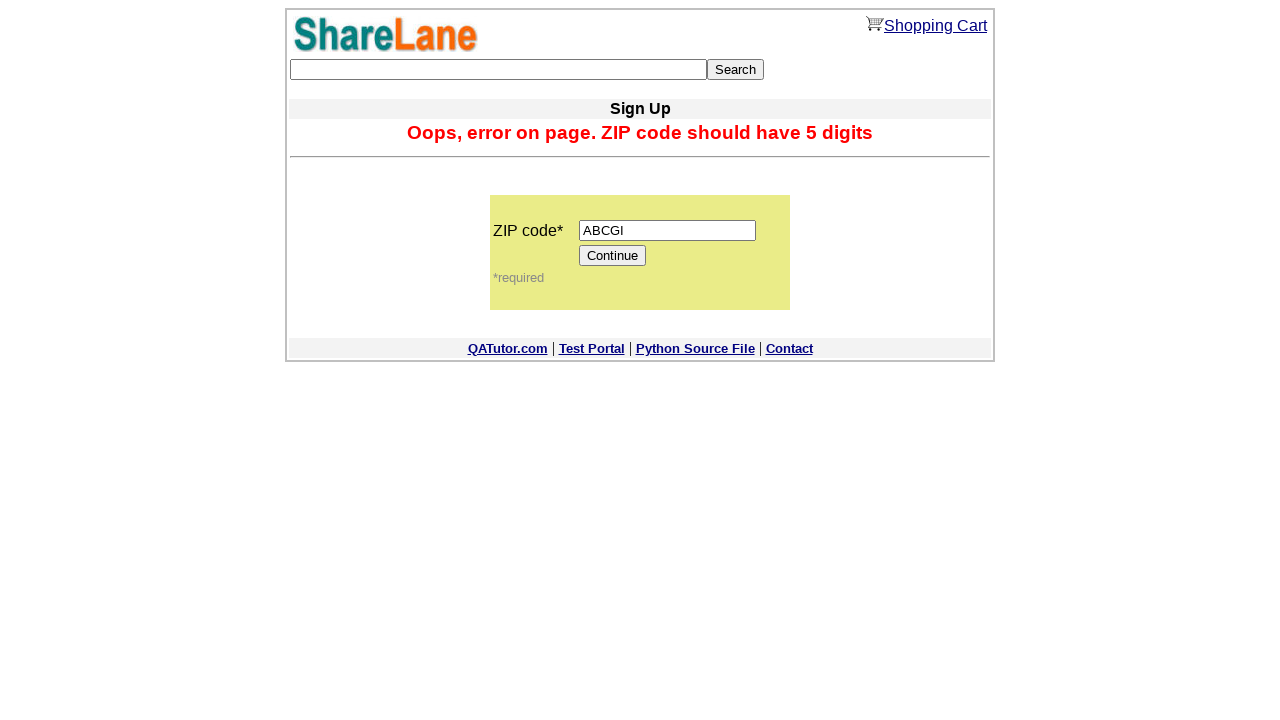

Error message displayed validating negative zip code test
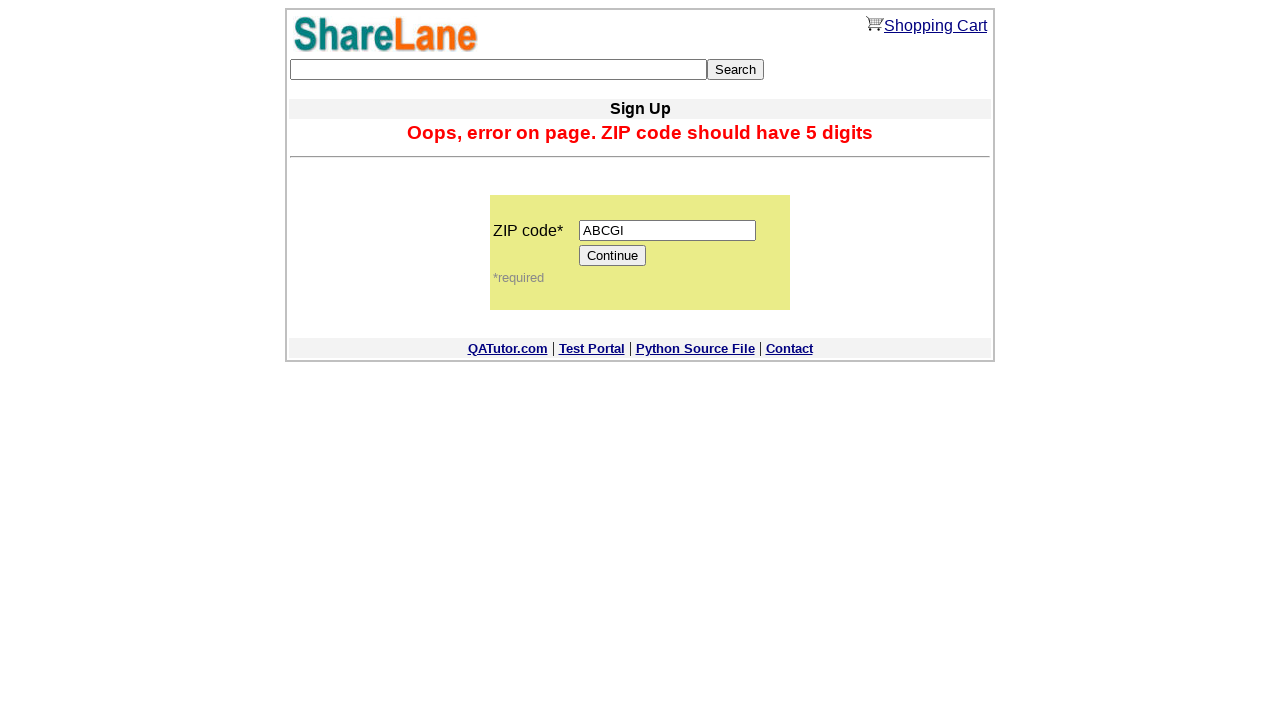

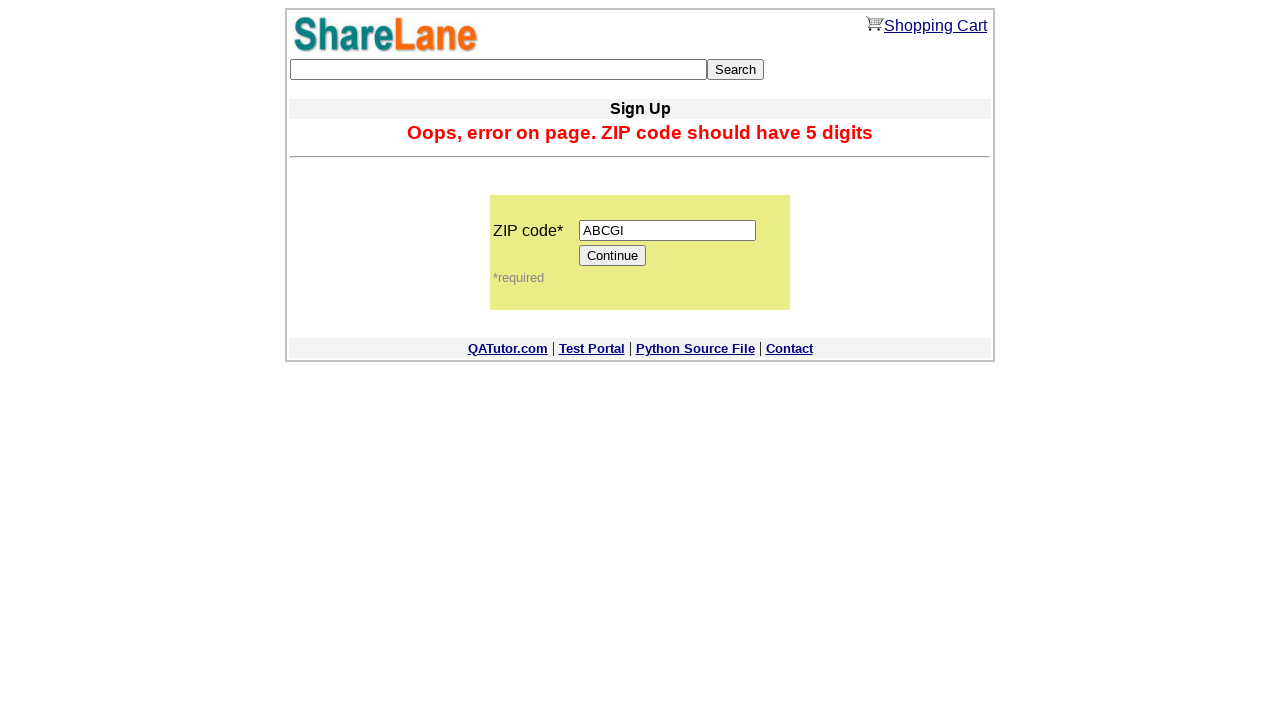